Tests iframe handling by switching to an iframe named "frame1", locating a heading element inside it, verifying its text content contains "This is a sample page", then switching back to the default content.

Starting URL: https://demoqa.com/frames

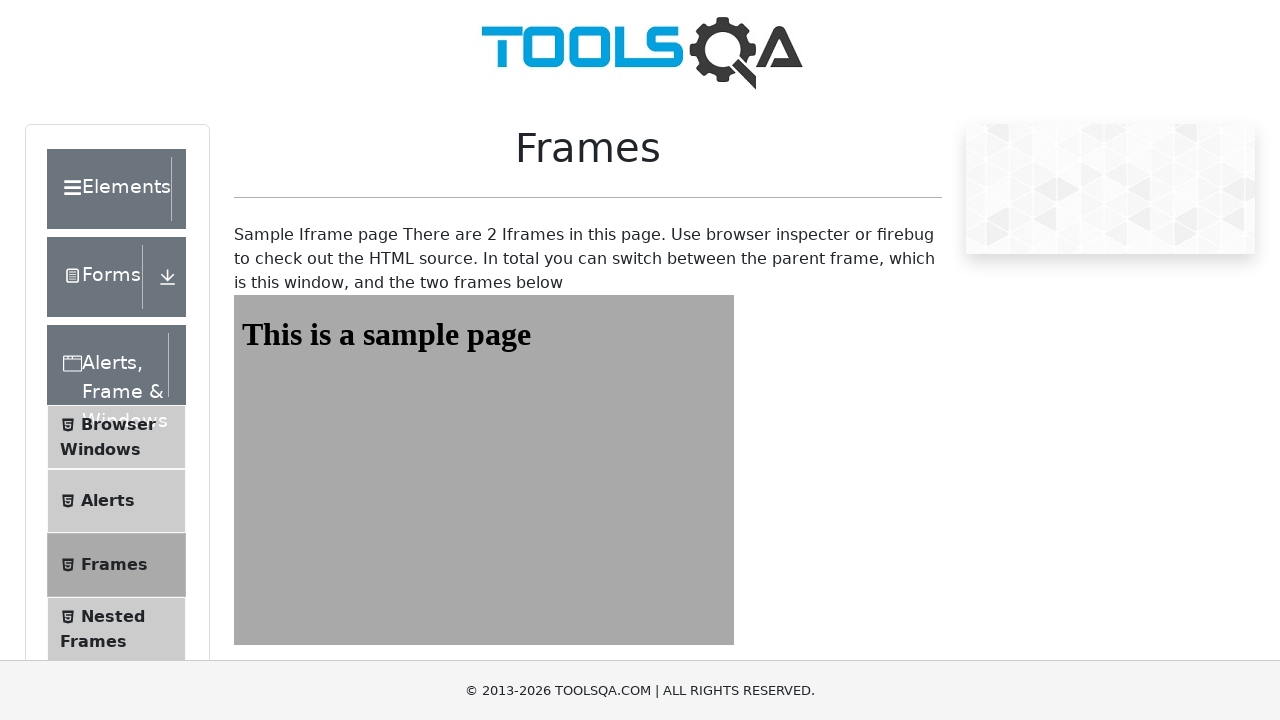

Navigated to https://demoqa.com/frames
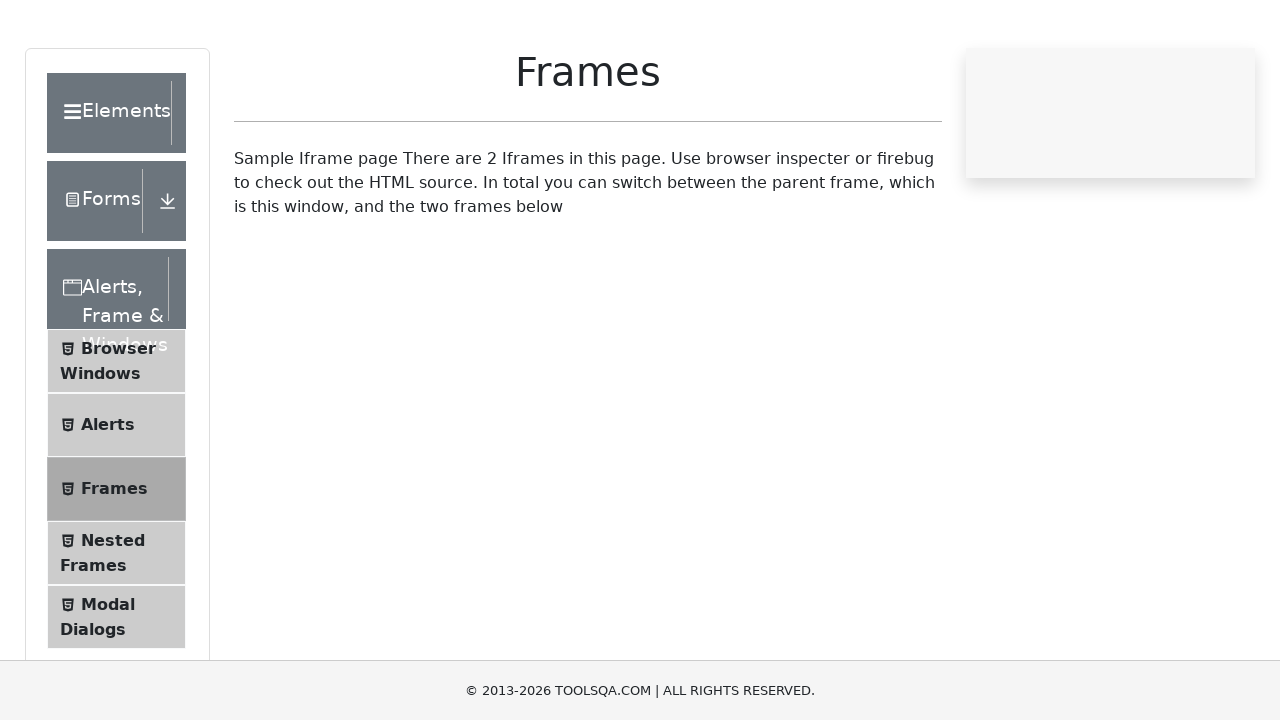

Waited for iframe#frame1 to be available
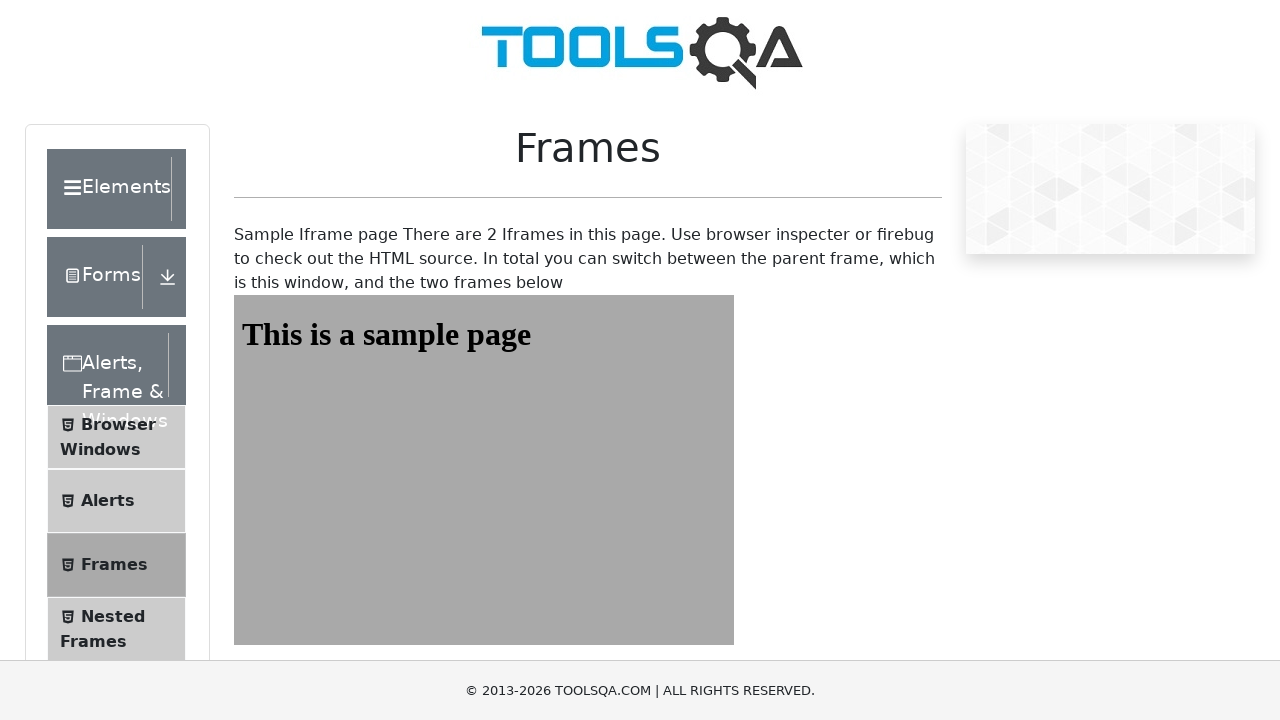

Located iframe with id 'frame1'
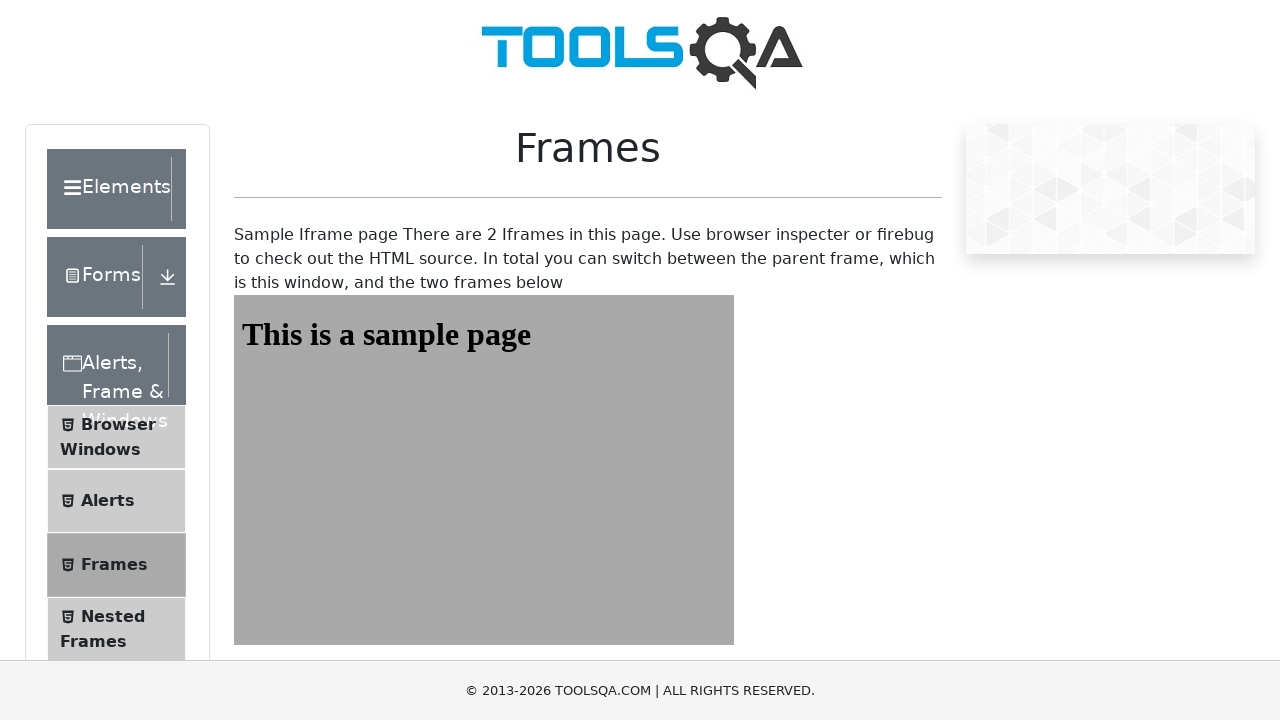

Located heading element #sampleHeading inside iframe
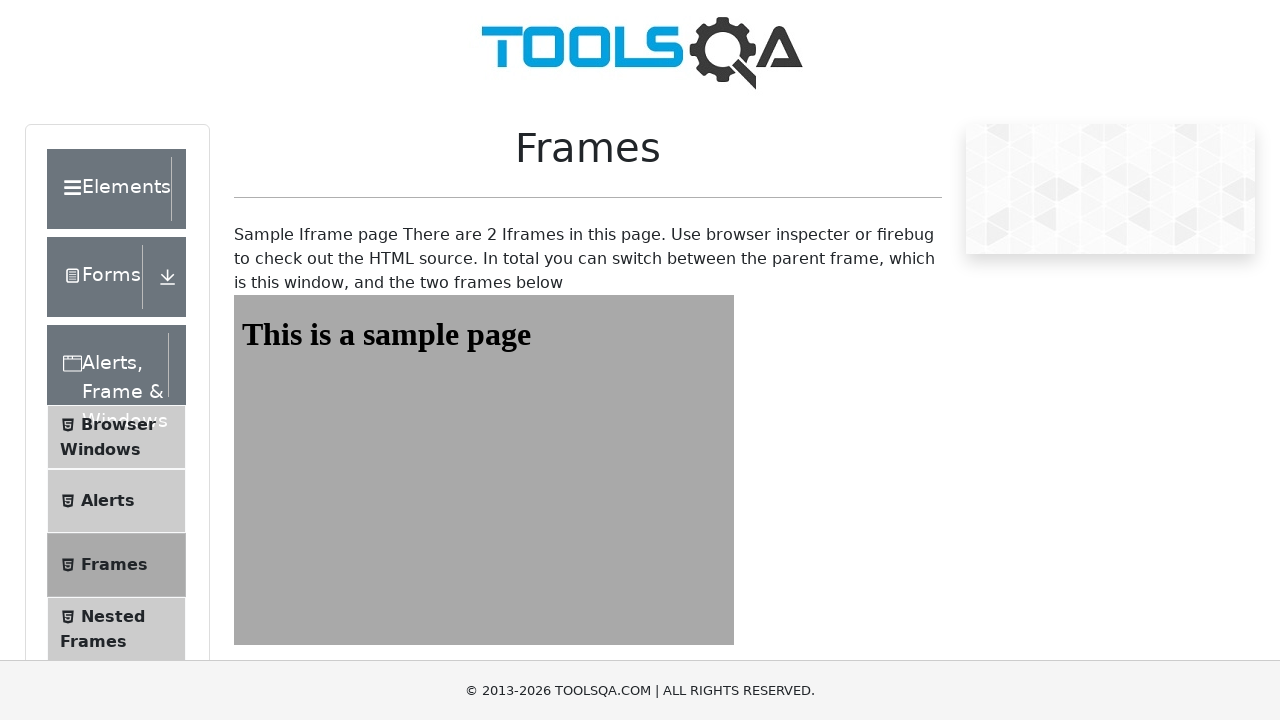

Retrieved heading text content: 'This is a sample page'
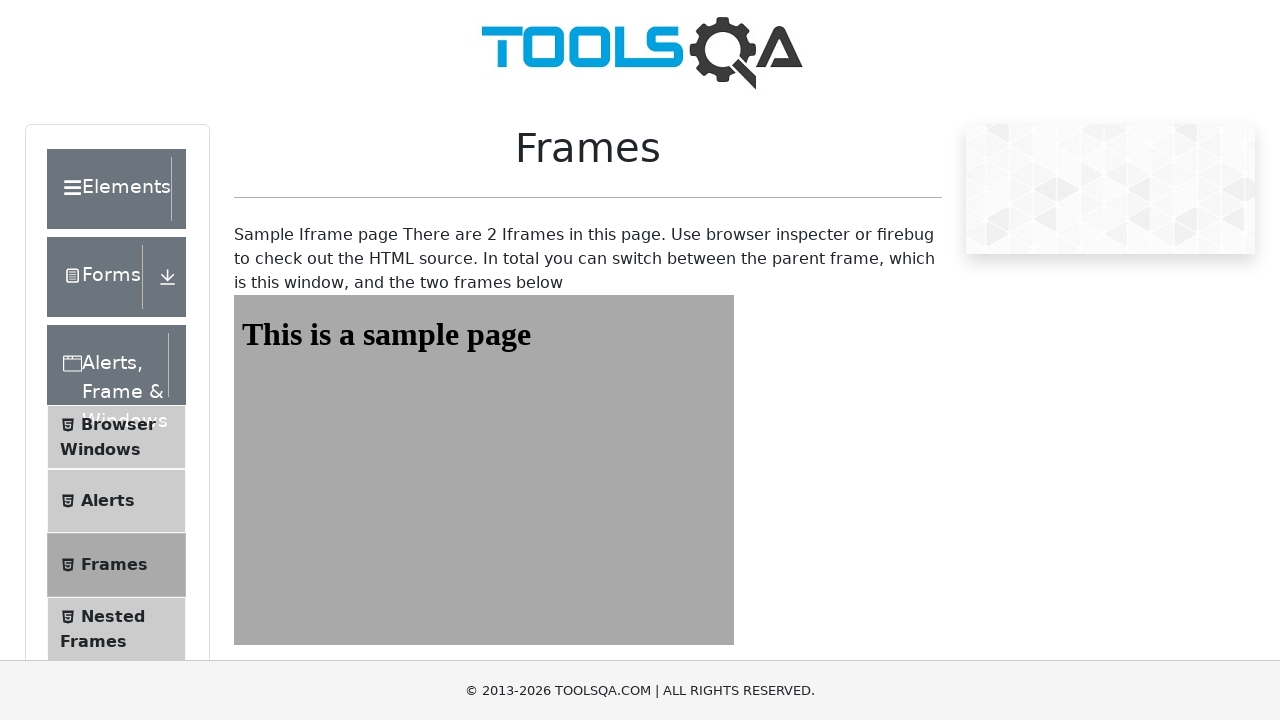

Verified heading text contains 'This is a sample page'
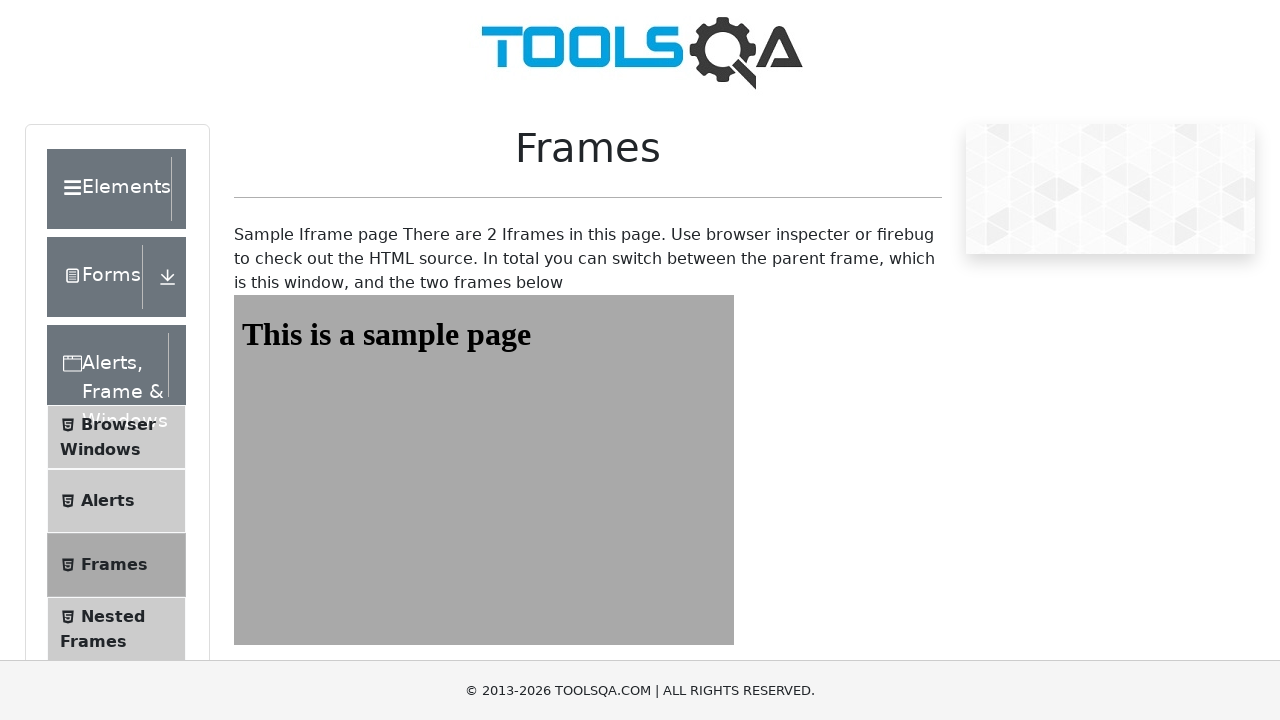

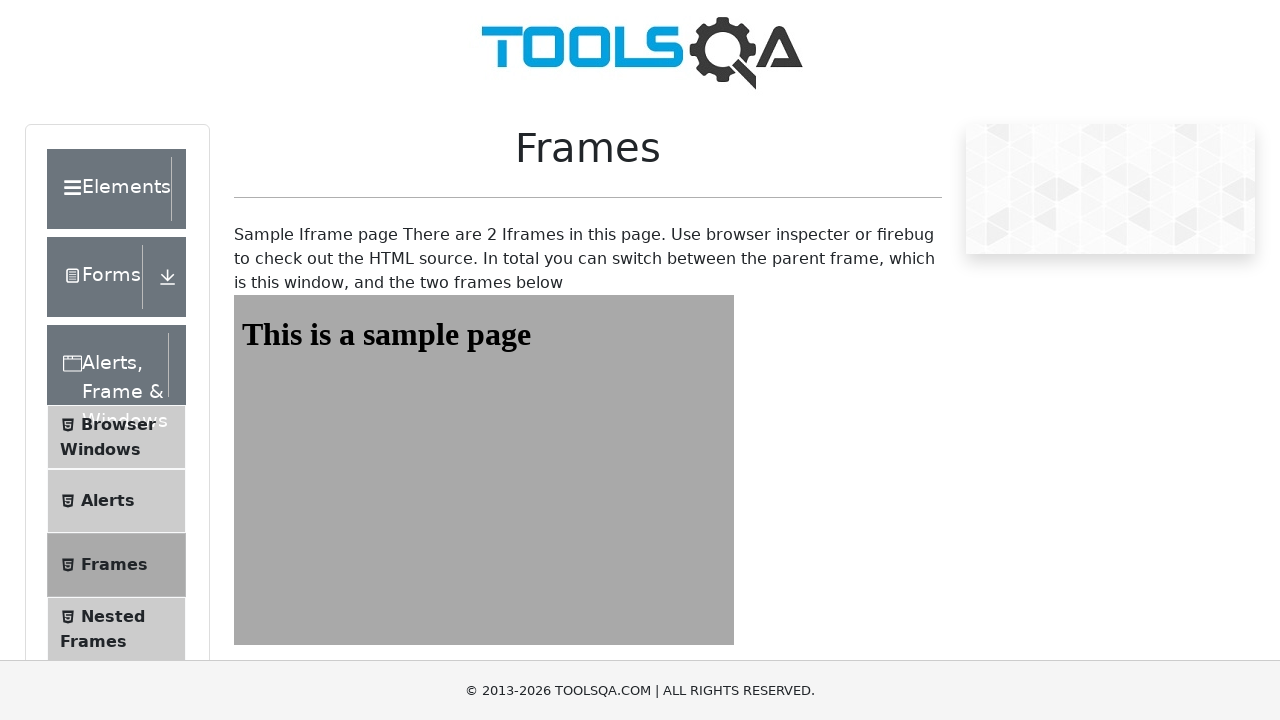